Tests a todo list application by adding new todo items, marking them as complete, and verifying they appear in the list.

Starting URL: https://demo.playwright.dev/todomvc/

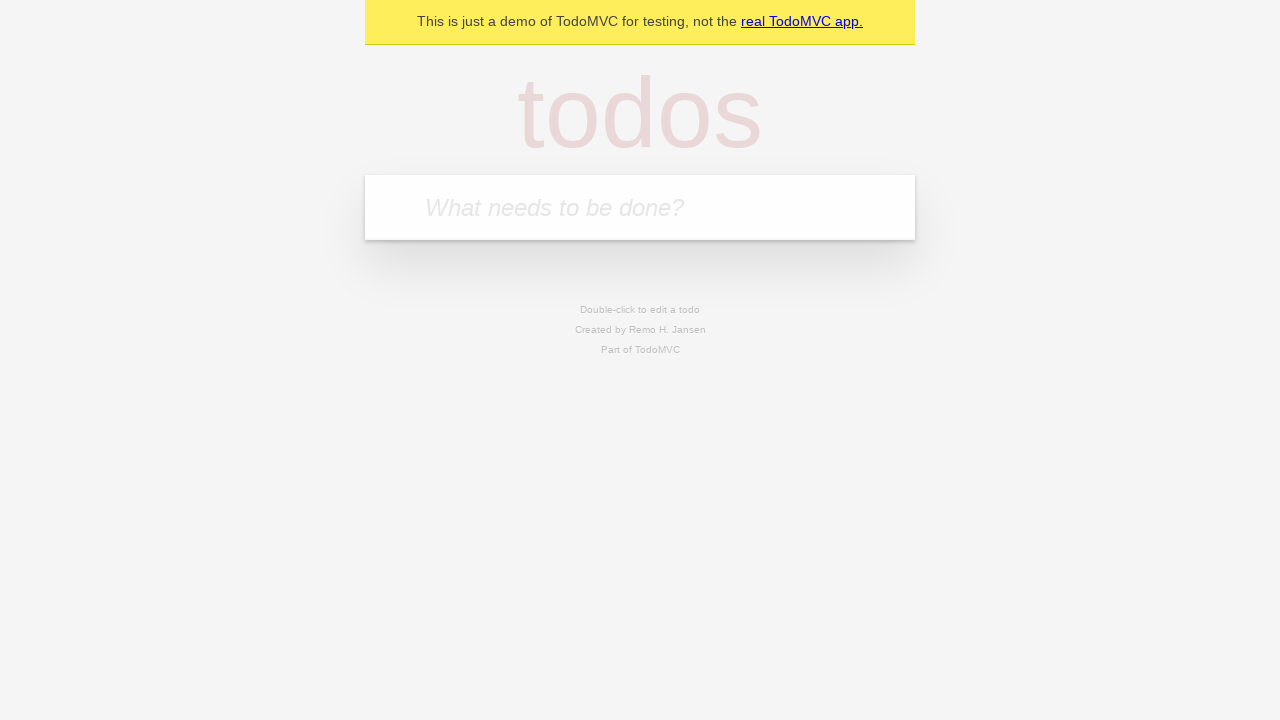

Clicked on todo input field to focus it at (640, 207) on internal:attr=[placeholder="What needs to be done?"i]
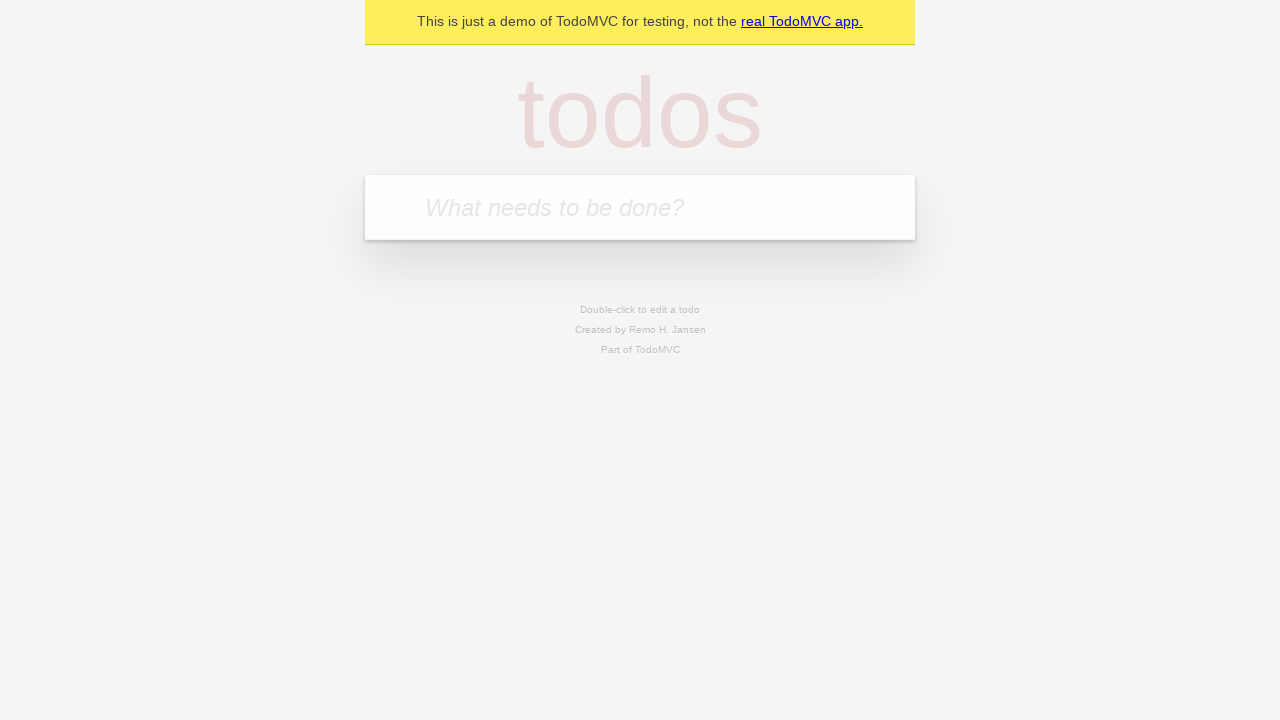

Filled todo input with 'Buy groceries' on internal:attr=[placeholder="What needs to be done?"i]
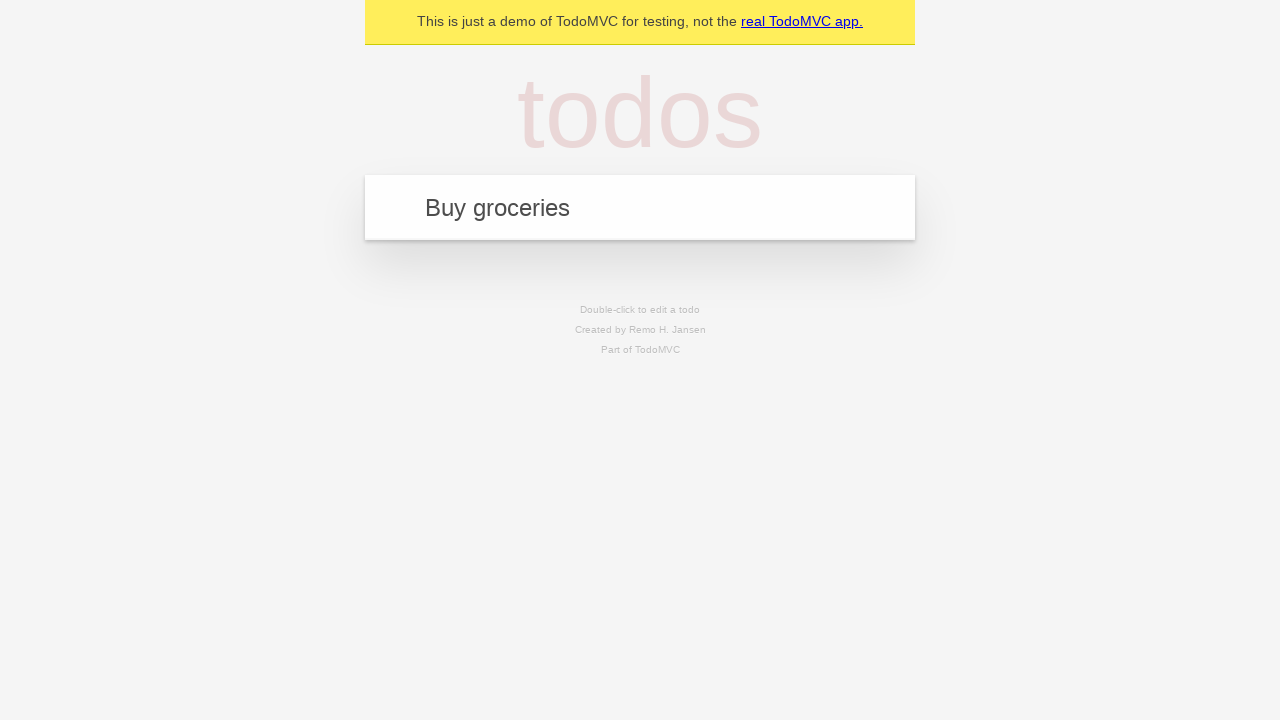

Pressed Enter to add 'Buy groceries' todo item on internal:attr=[placeholder="What needs to be done?"i]
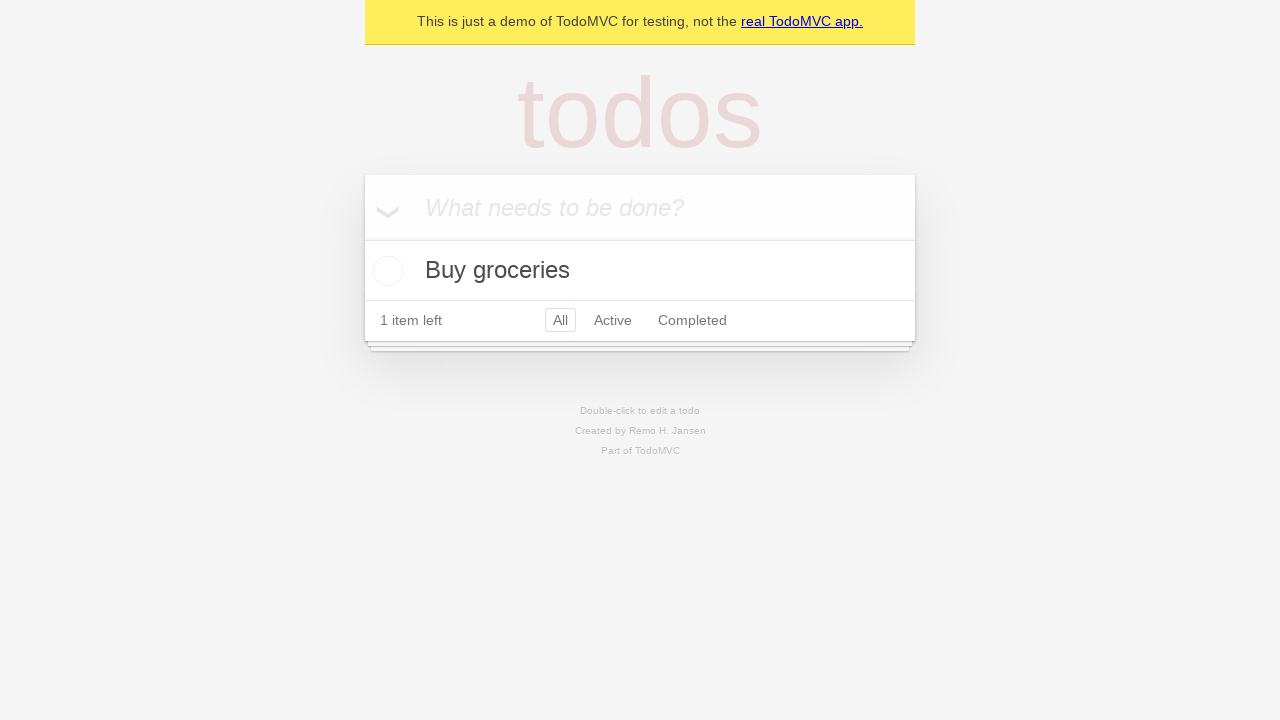

Filled todo input with 'Walk the dog' on internal:attr=[placeholder="What needs to be done?"i]
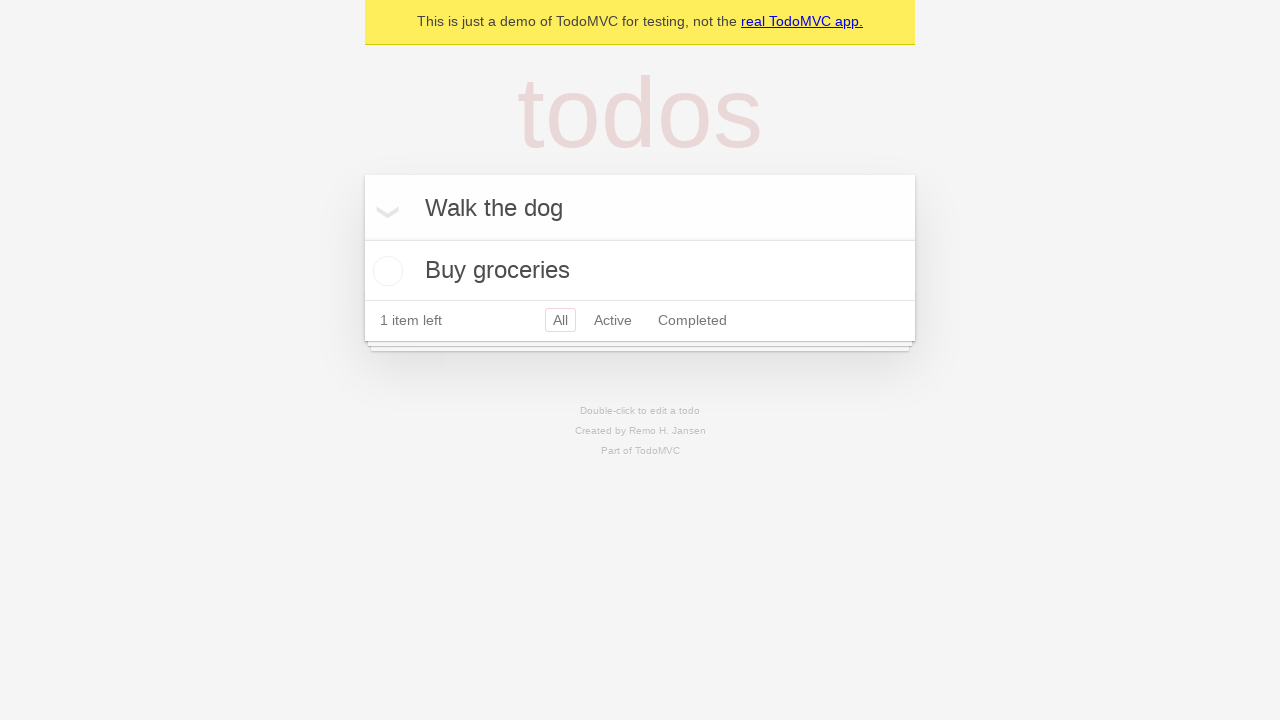

Pressed Enter to add 'Walk the dog' todo item on internal:attr=[placeholder="What needs to be done?"i]
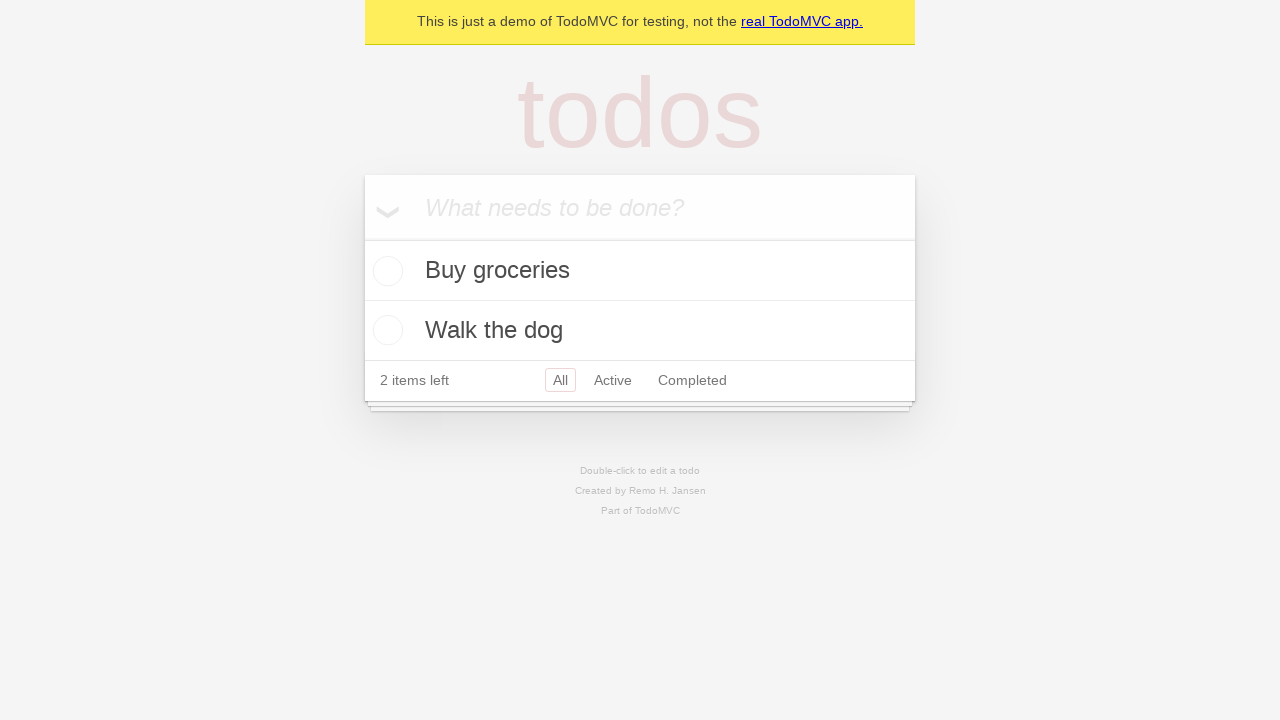

Verified 'Buy groceries' todo item is visible in the list
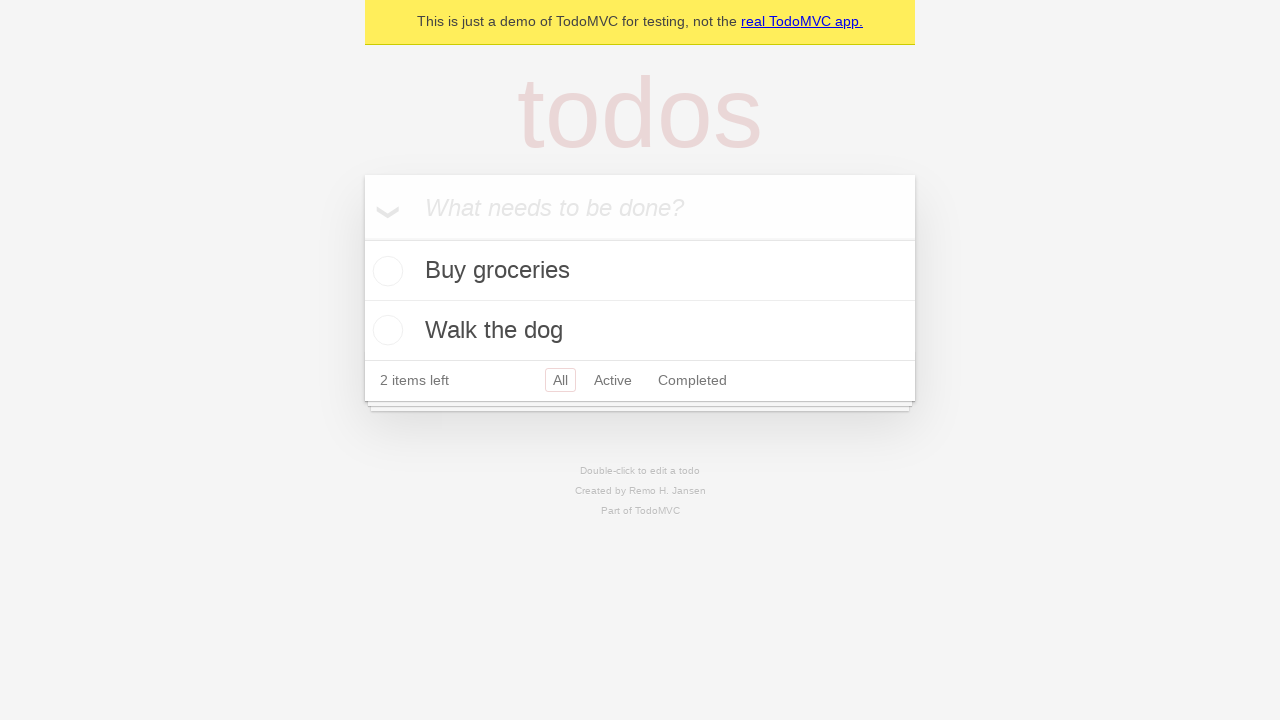

Verified 'Walk the dog' todo item is visible in the list
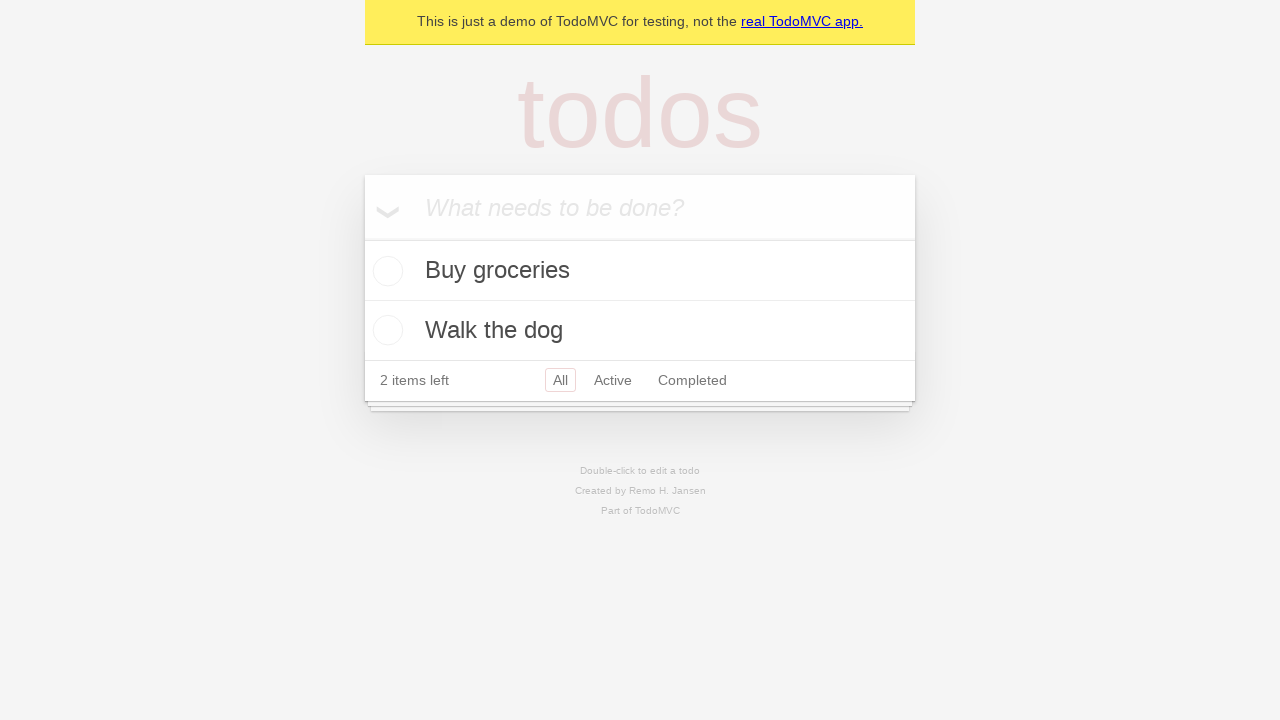

Marked 'Buy groceries' todo as complete by checking its checkbox at (385, 271) on internal:role=listitem >> internal:has-text="Buy groceries"i >> internal:role=ch
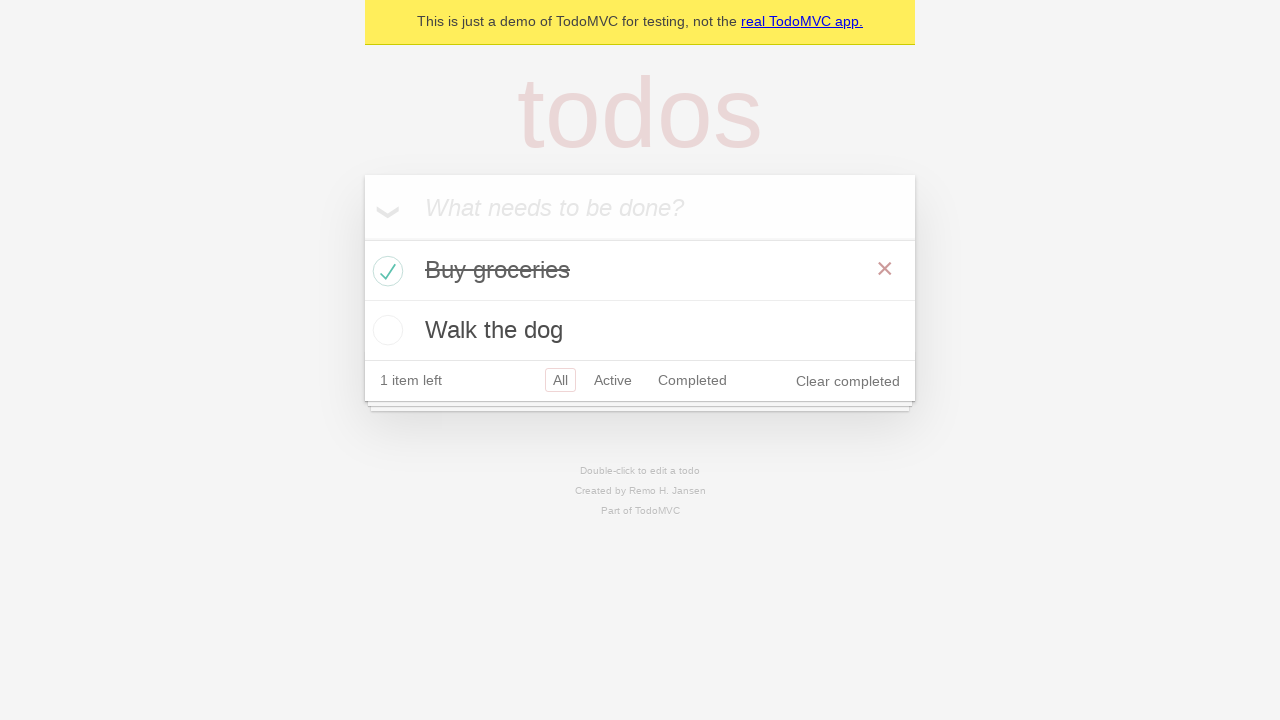

Verified todo input placeholder is still visible and list is functional
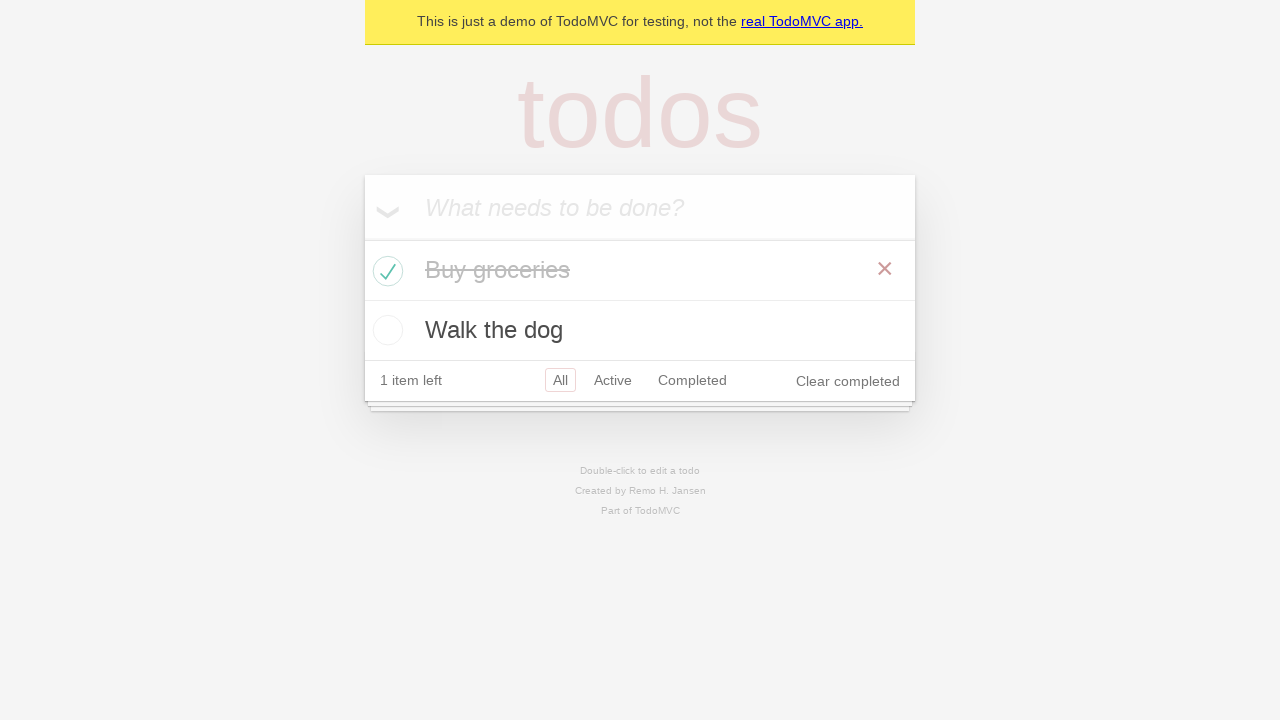

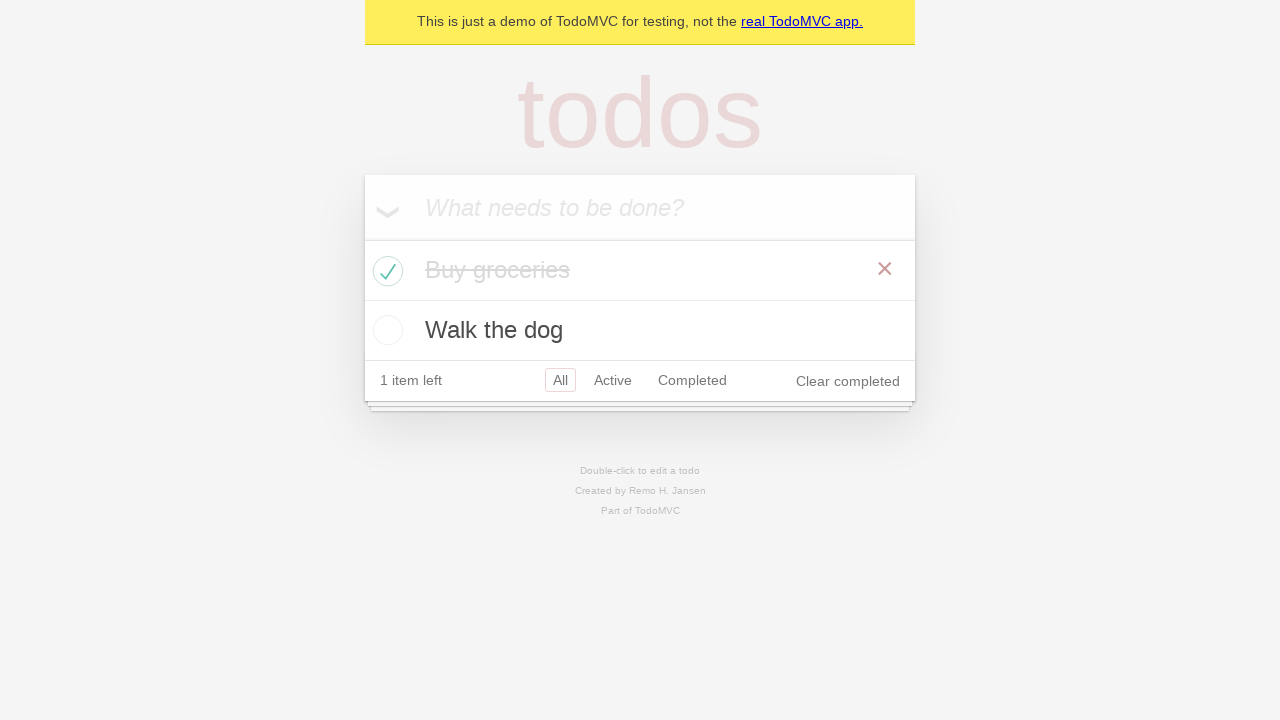